Tests navigation to the speakers page by clicking the Speakers button from the home page

Starting URL: https://wearecommunity.io/

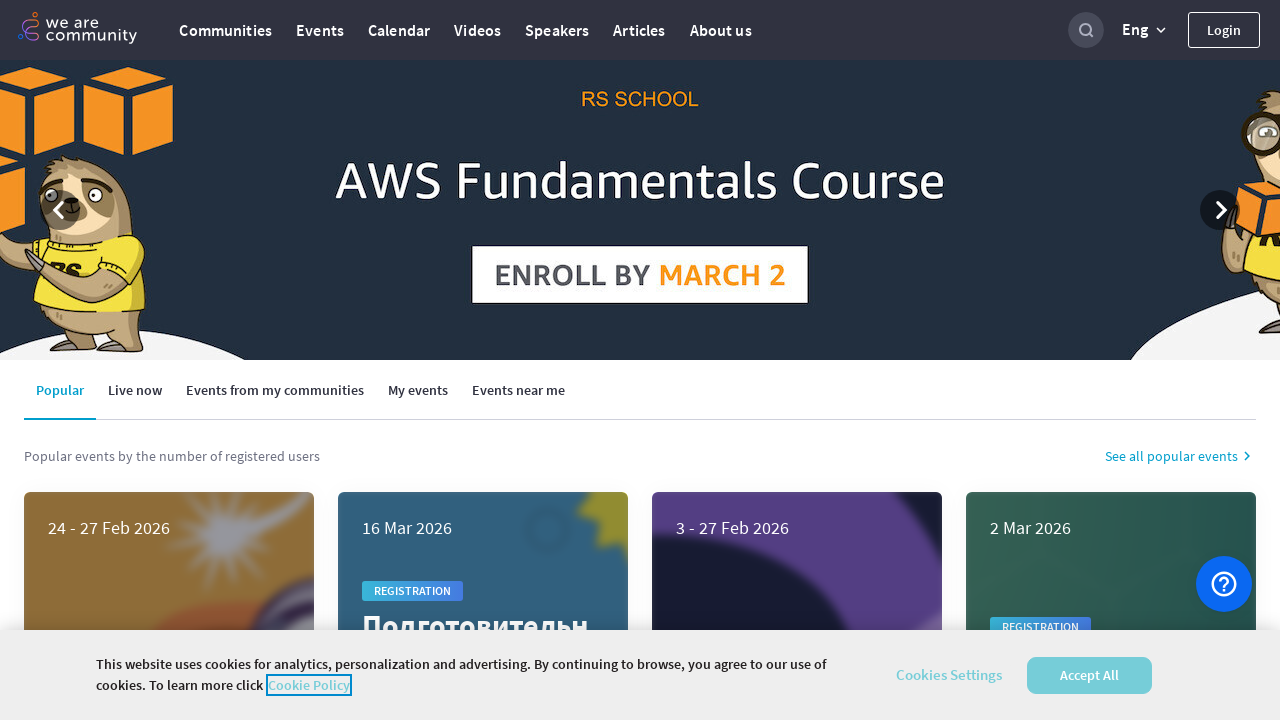

Clicked the Speakers button to navigate to speakers page at (557, 30) on text=Speakers
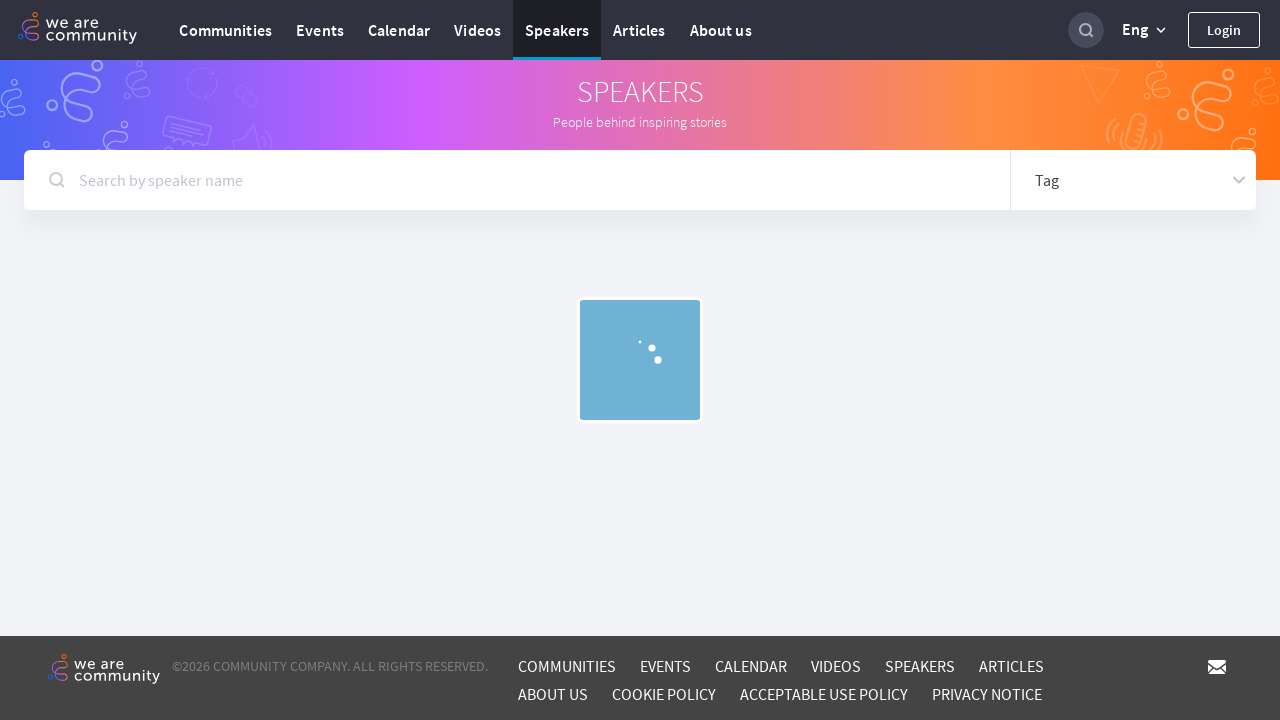

Speakers page loaded successfully
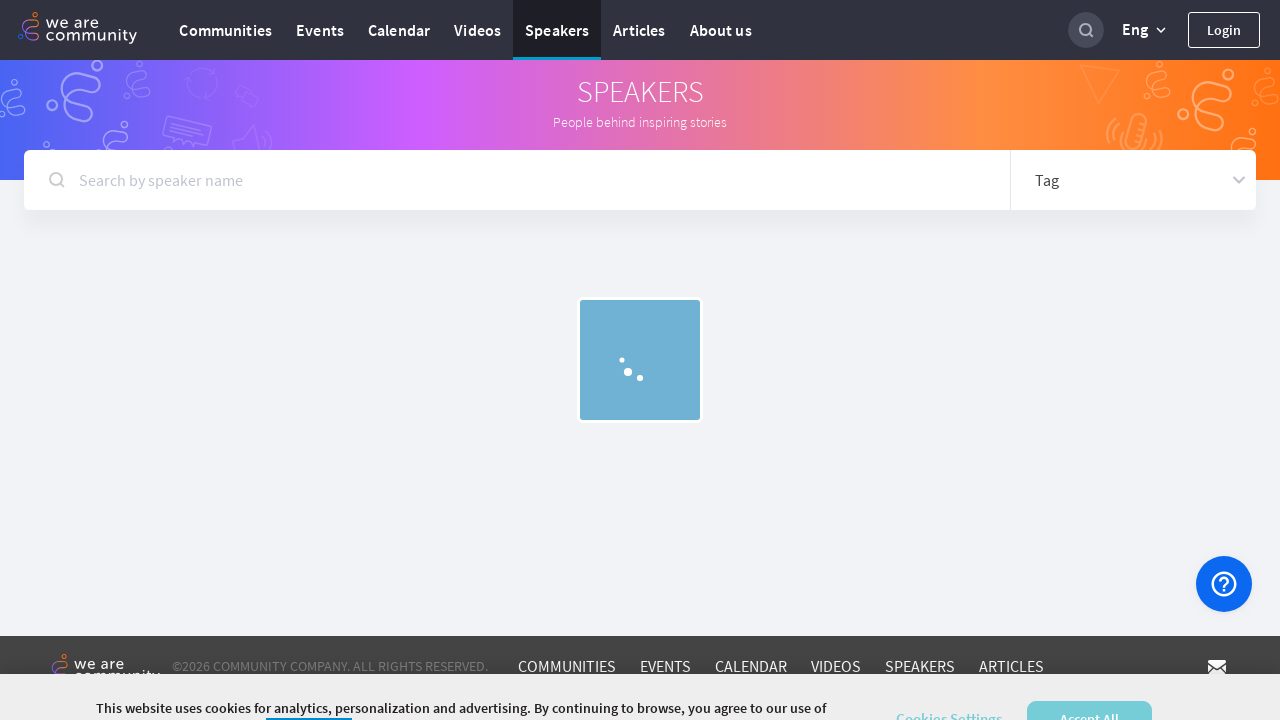

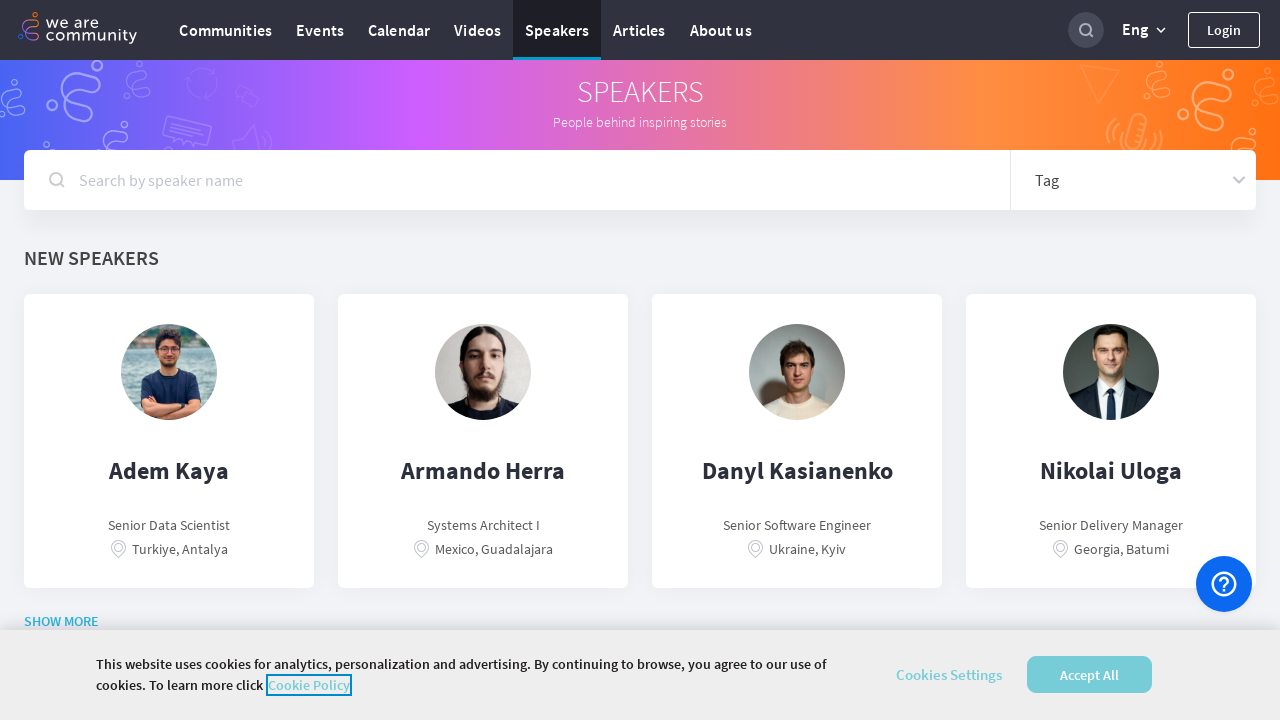